Tests page scrolling functionality by scrolling to the bottom of the quotes page

Starting URL: https://quotes.toscrape.com/

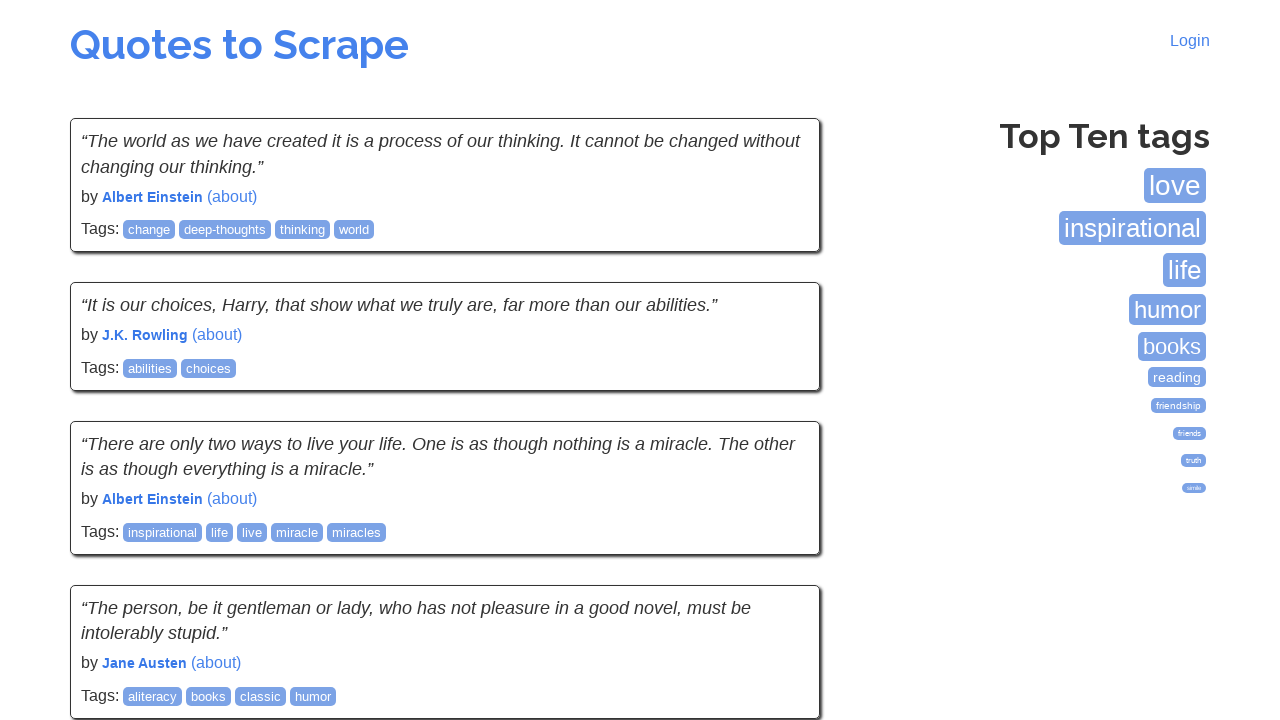

Scrolled to the bottom of the quotes page
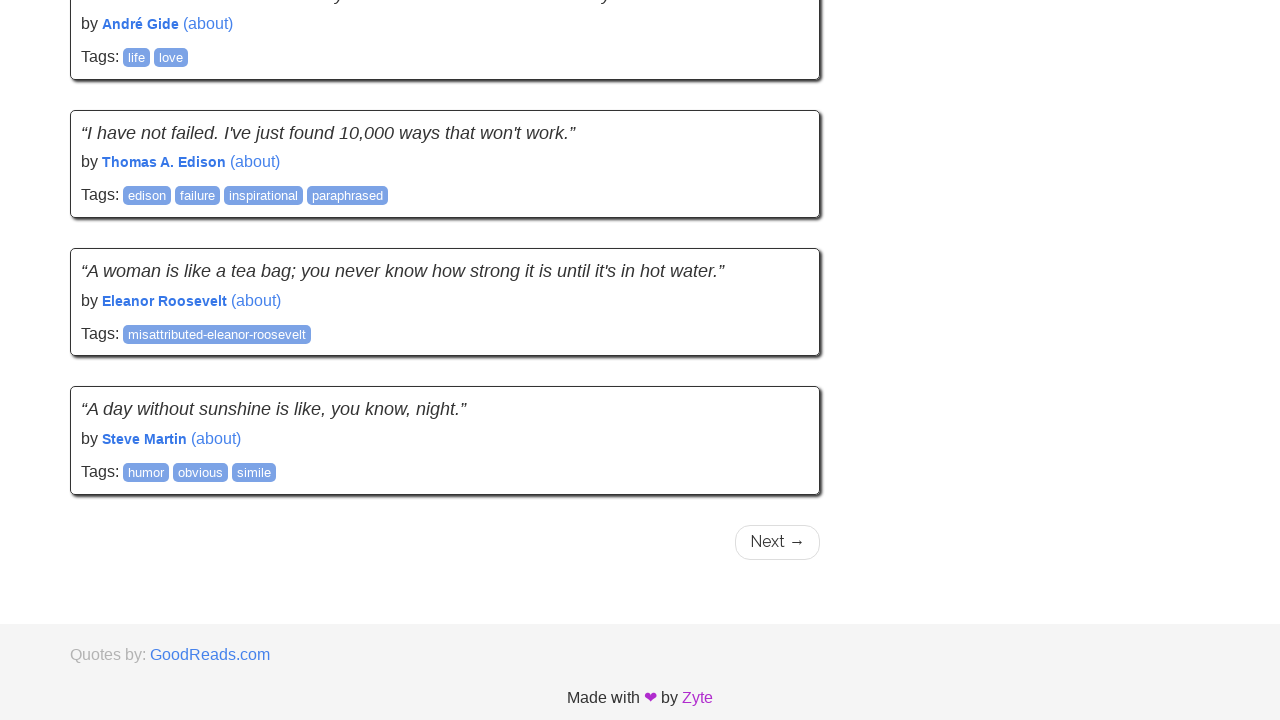

Waited 2 seconds for lazy-loaded content to load
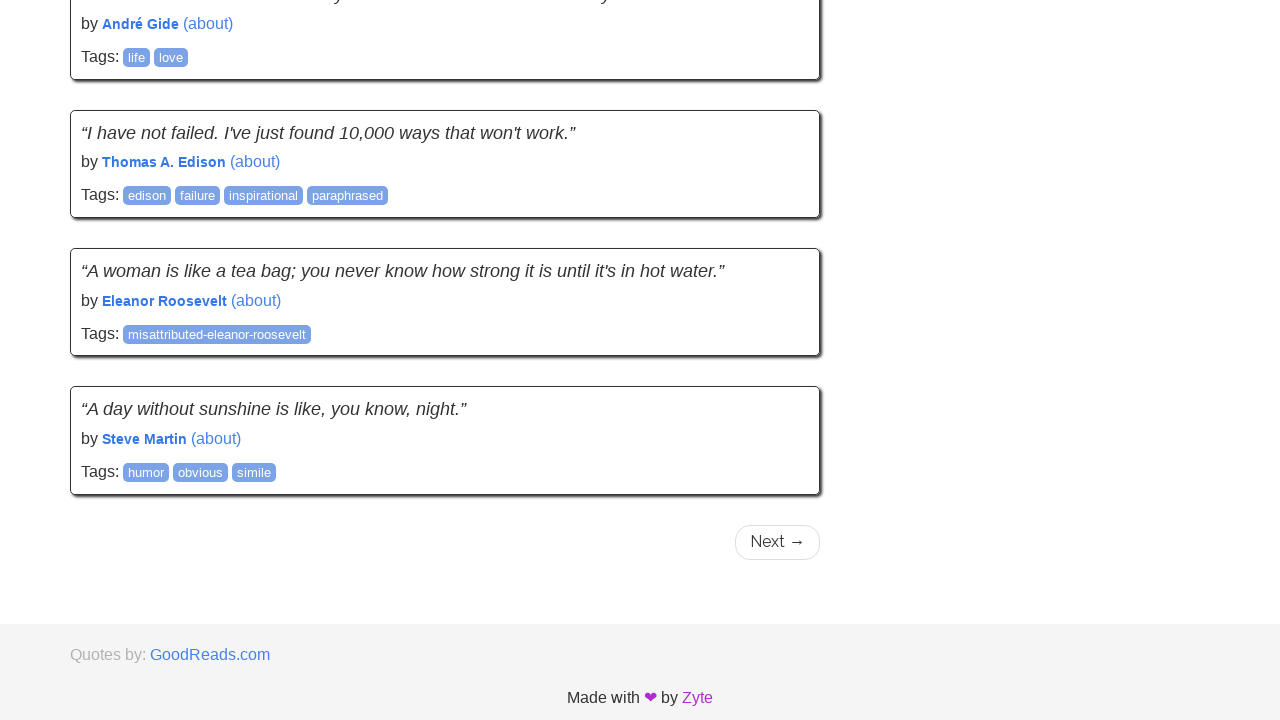

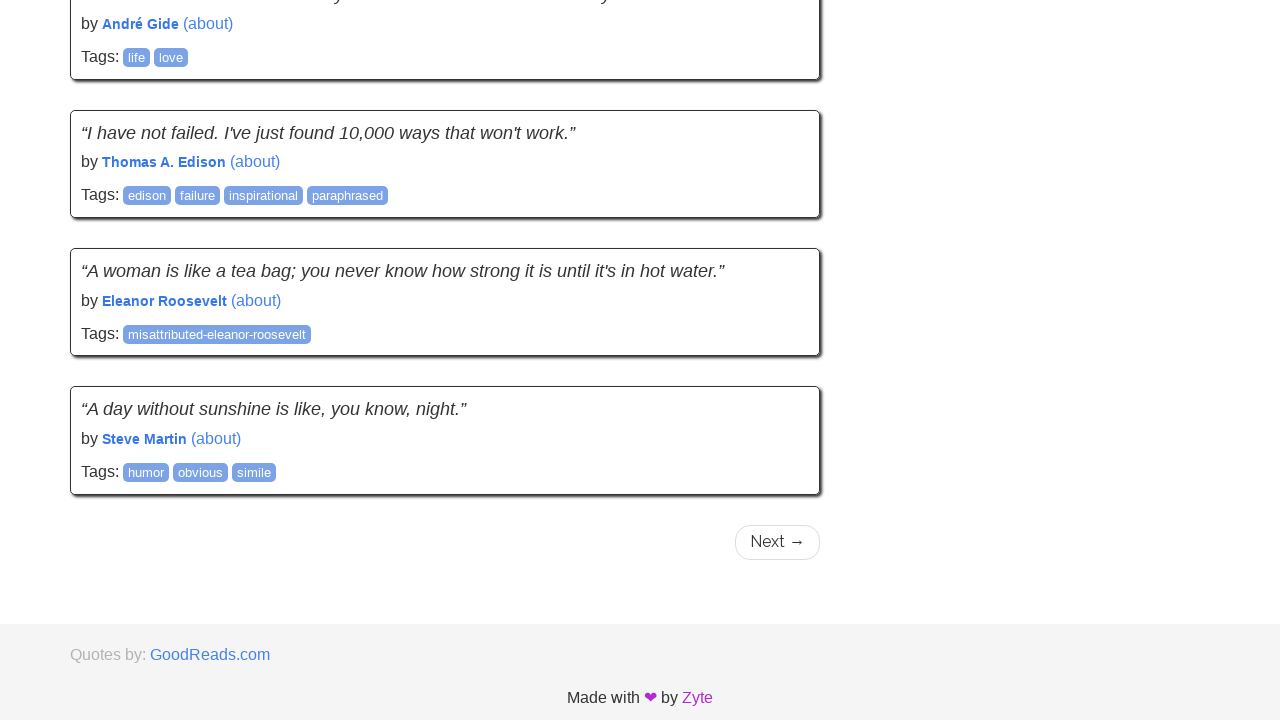